Tests that a button's color changes after 5 seconds on the Dynamic Properties page by capturing the initial color, waiting, and verifying the color has changed.

Starting URL: https://demoqa.com/

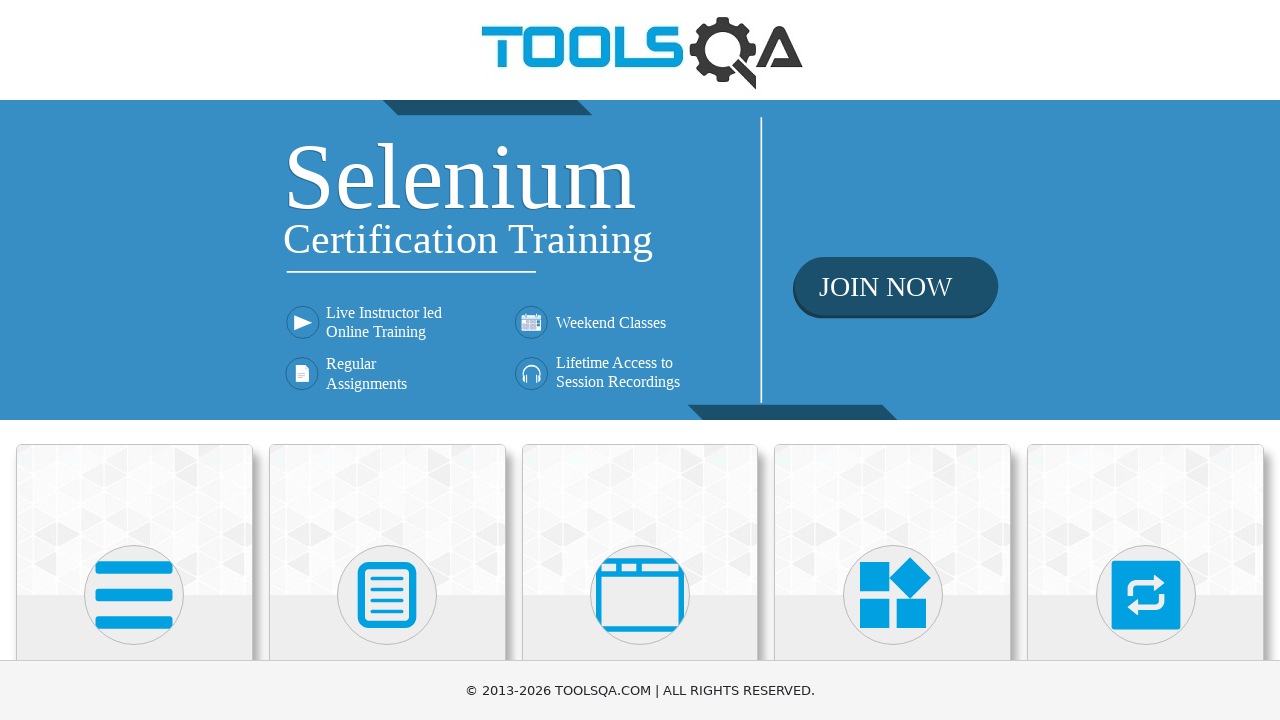

Clicked on Elements card on homepage at (134, 360) on text=Elements
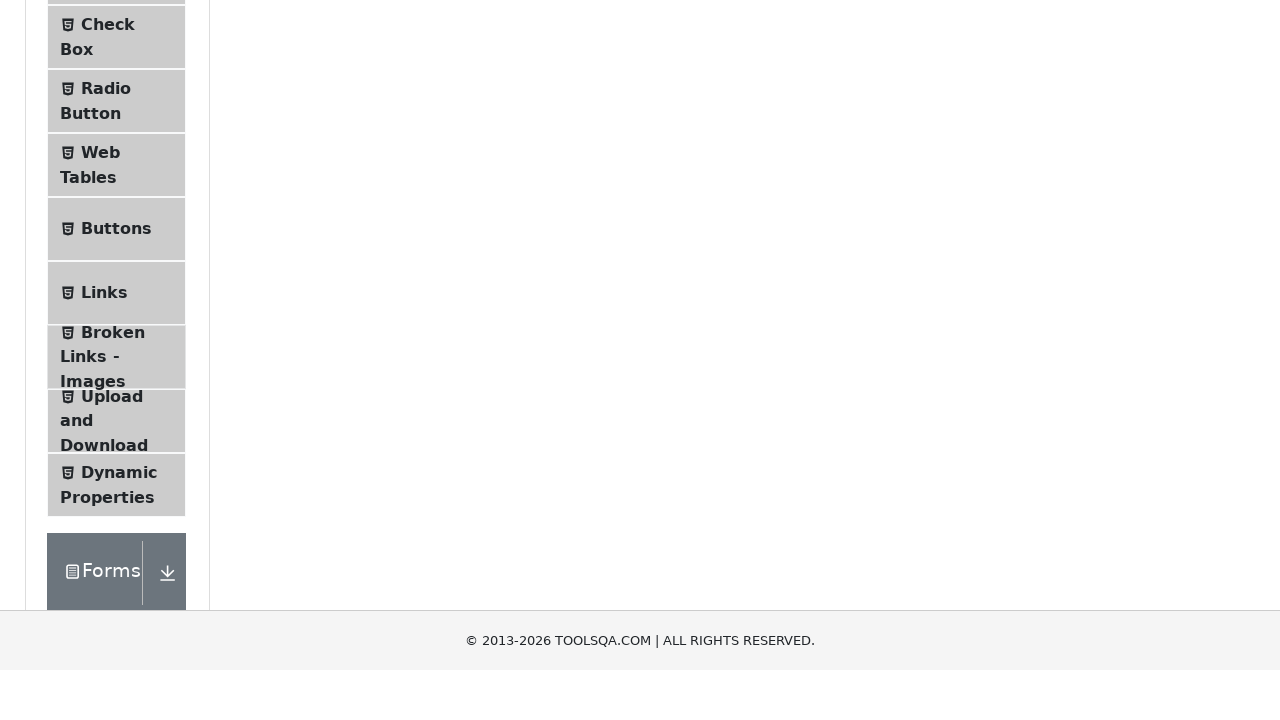

Clicked on Dynamic Properties in sidebar at (119, 110) on text=Dynamic Properties
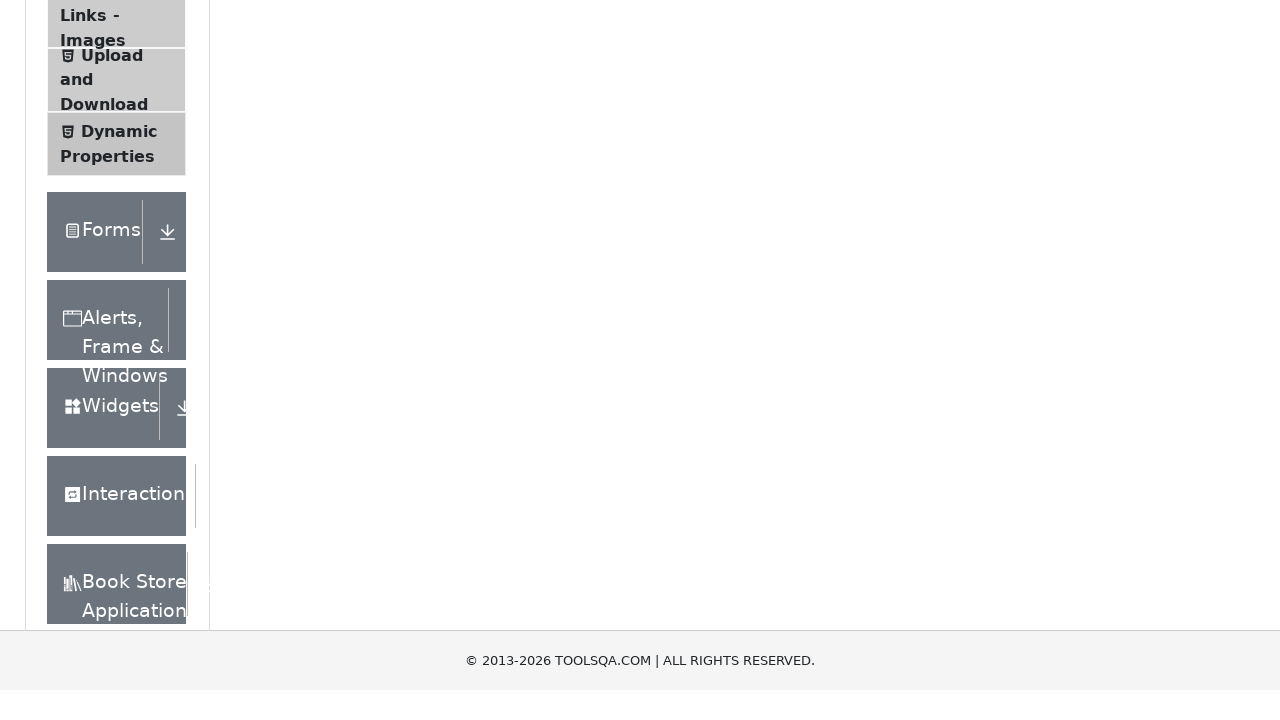

Located color change button element
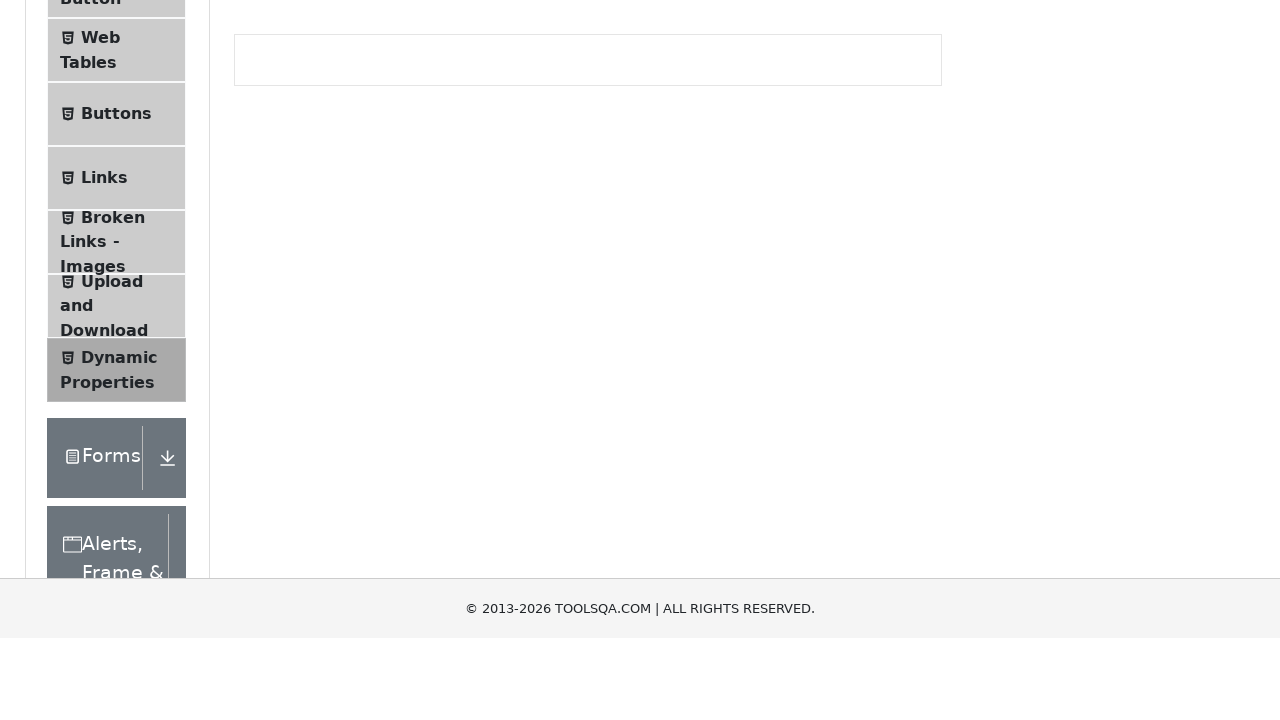

Verified color change button is visible
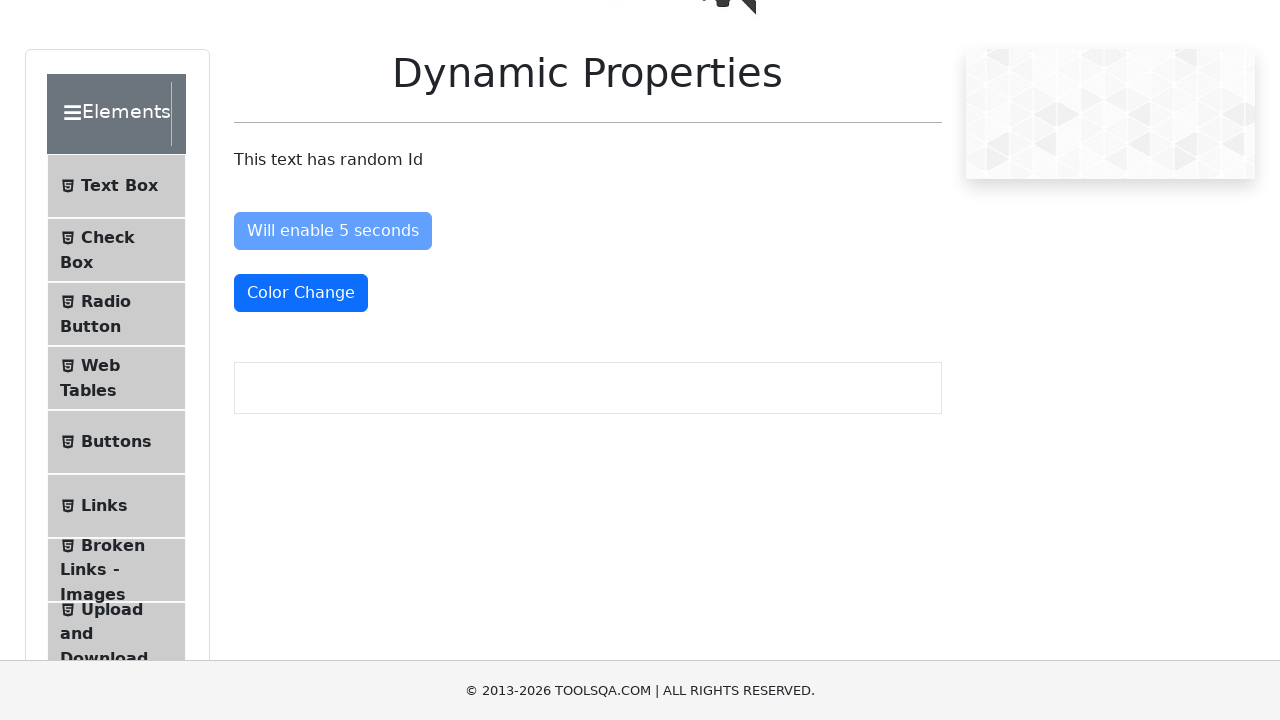

Captured initial button color: rgb(255, 255, 255)
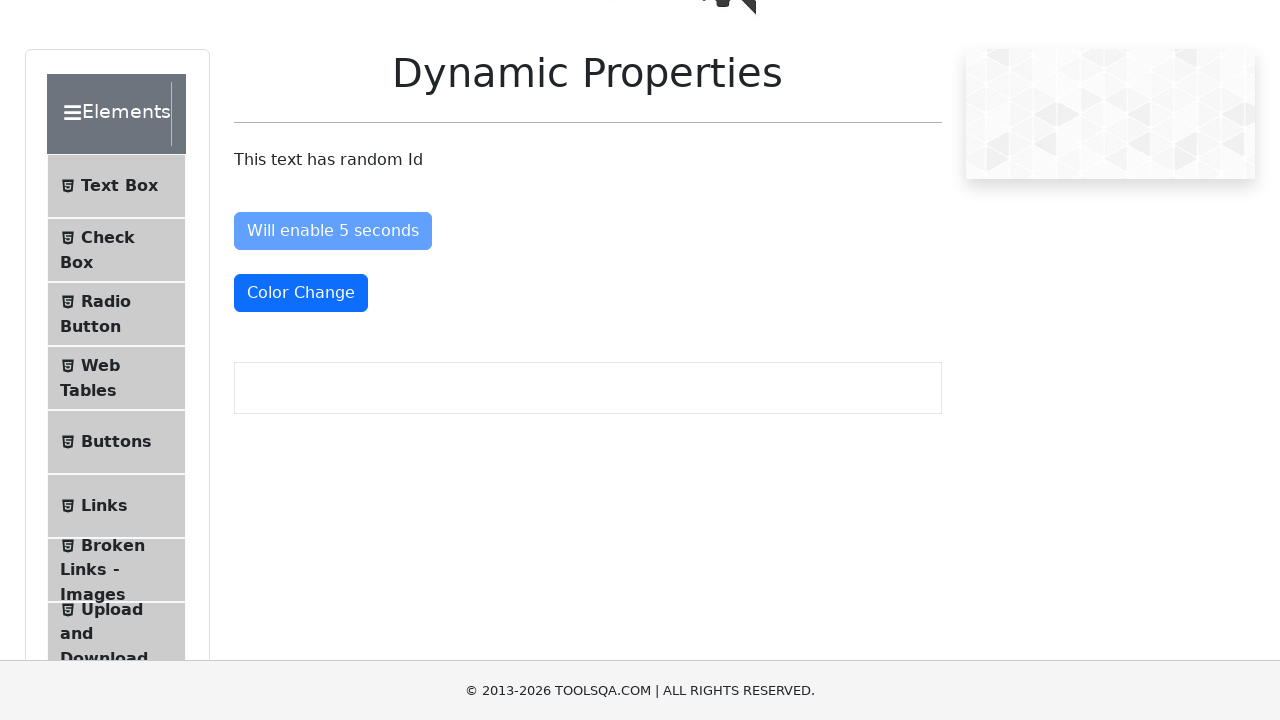

Waited 5 seconds for color change
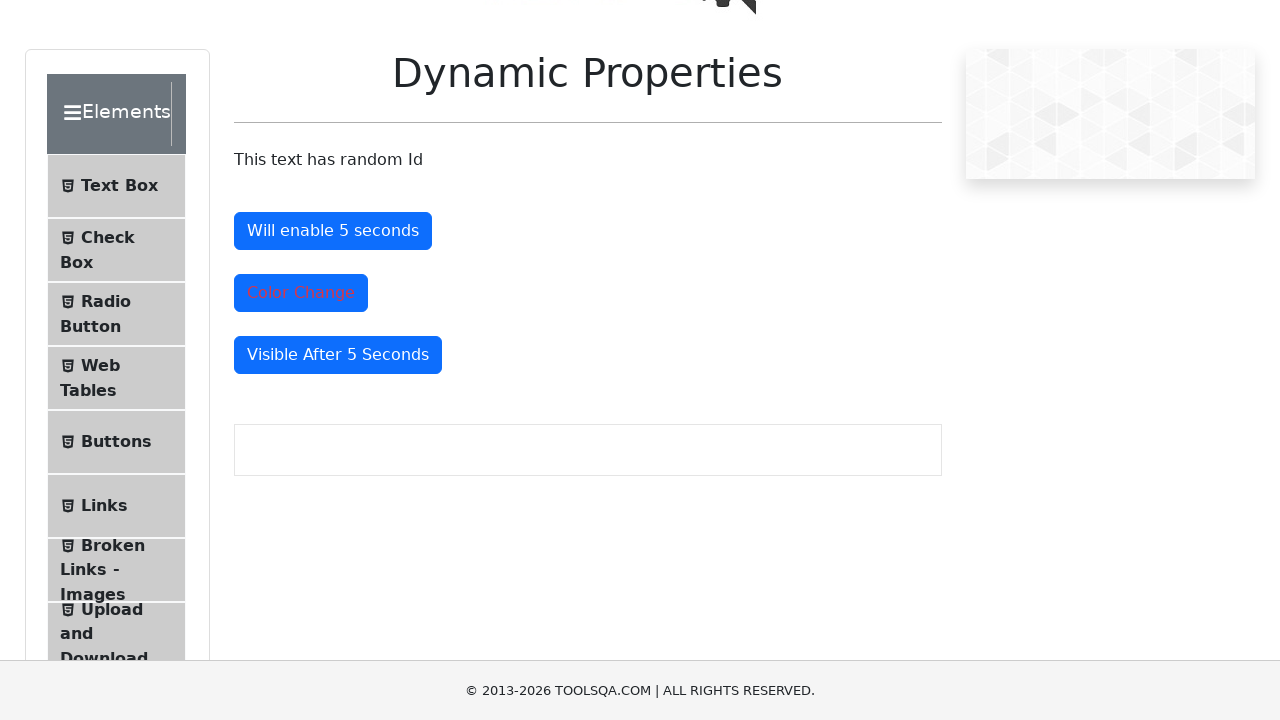

Captured new button color: rgb(220, 53, 69)
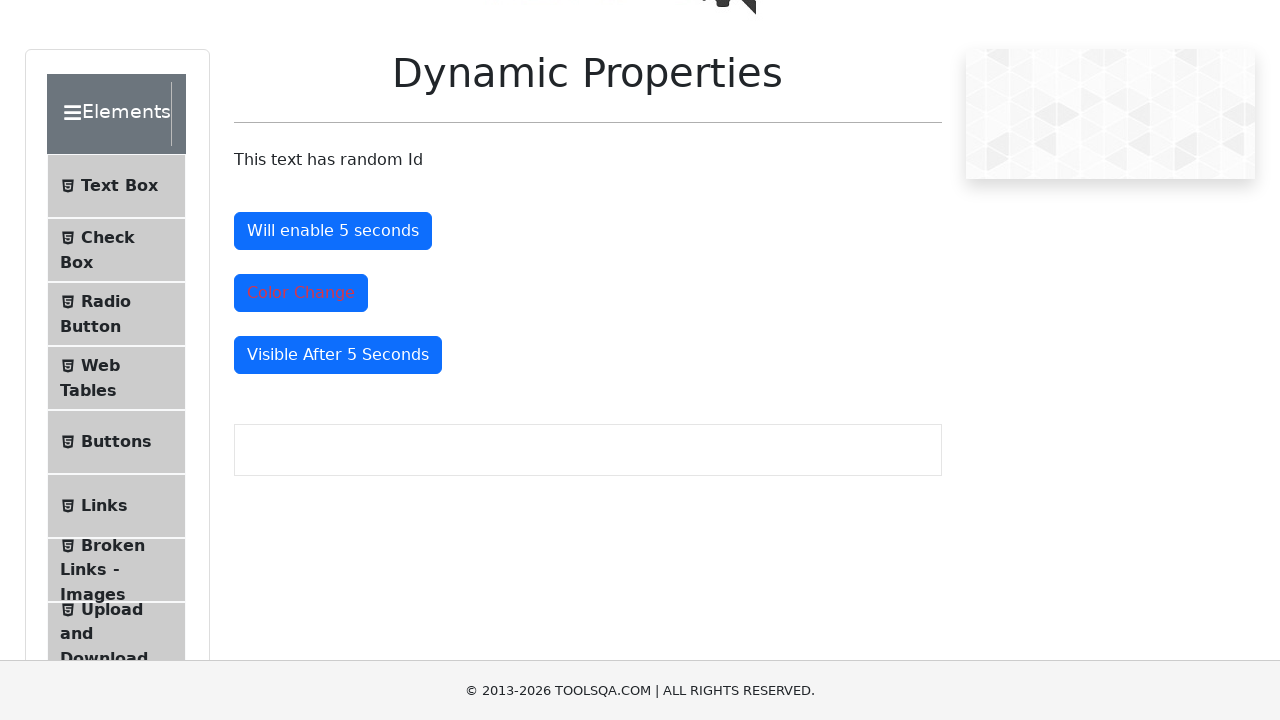

Verified button color changed after 5 seconds
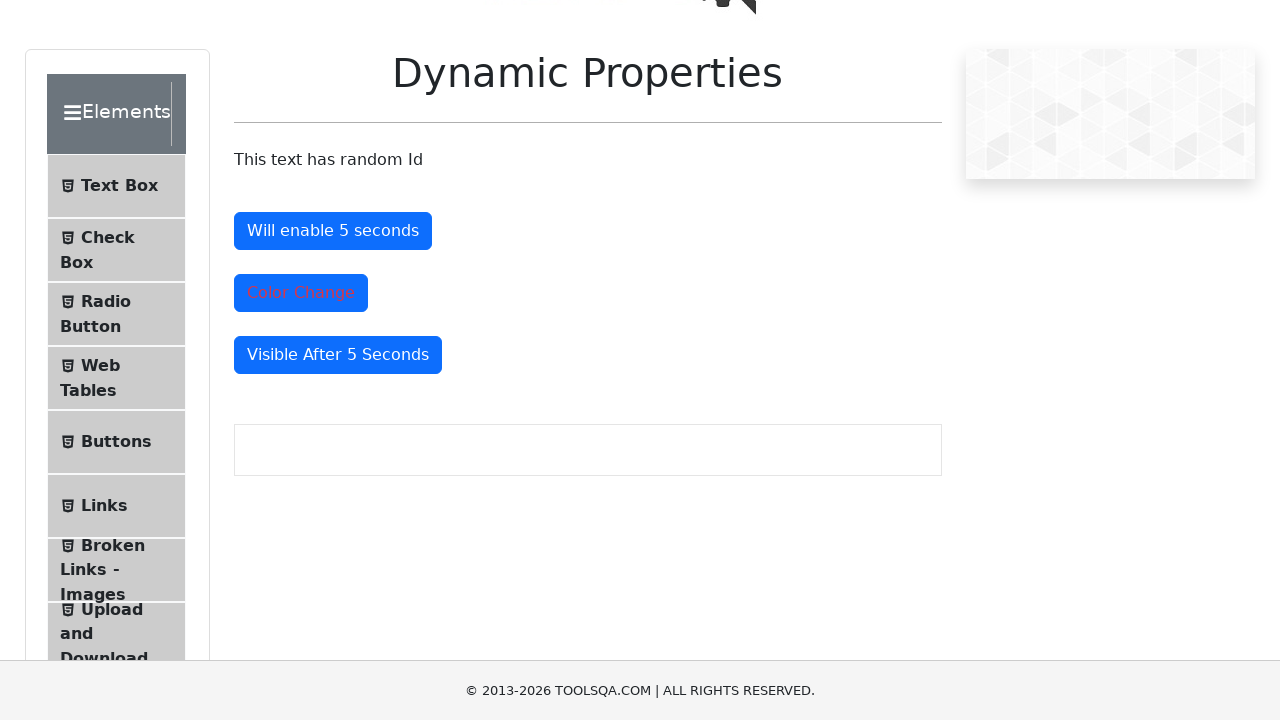

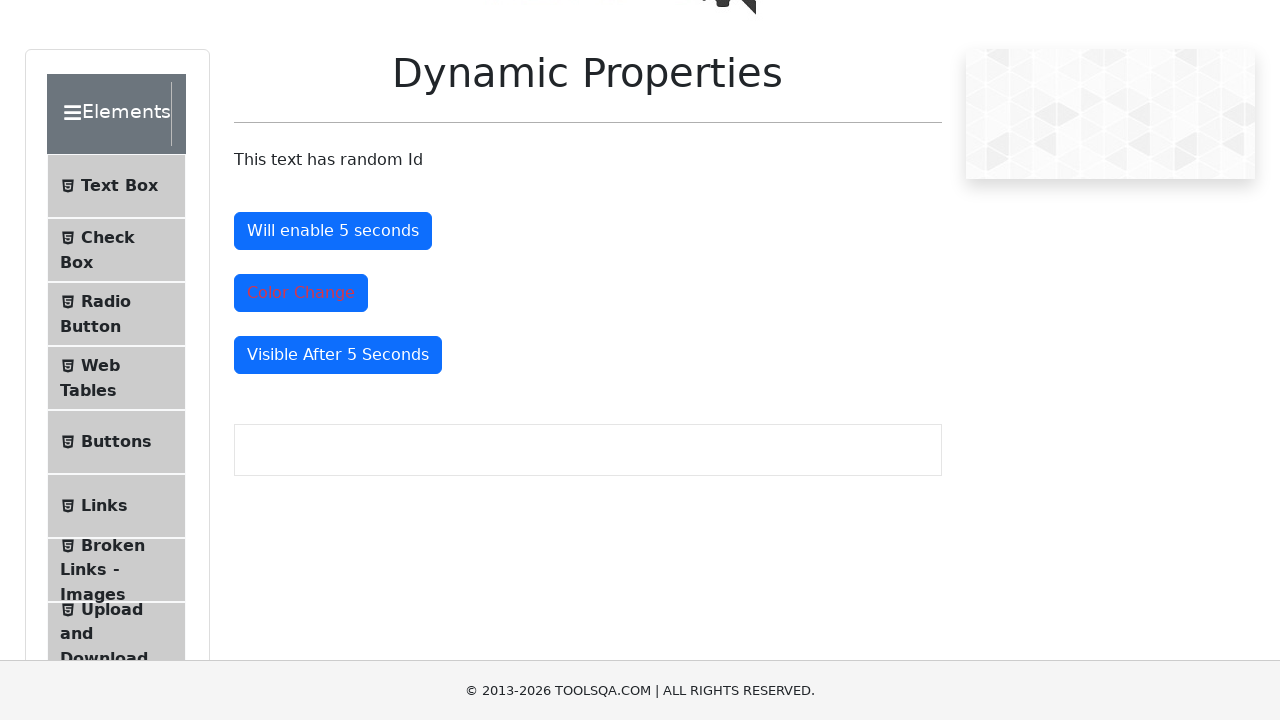